Navigates to DemoBlaze e-commerce site and verifies that links and product listings are loaded on the page

Starting URL: https://www.demoblaze.com/index.html

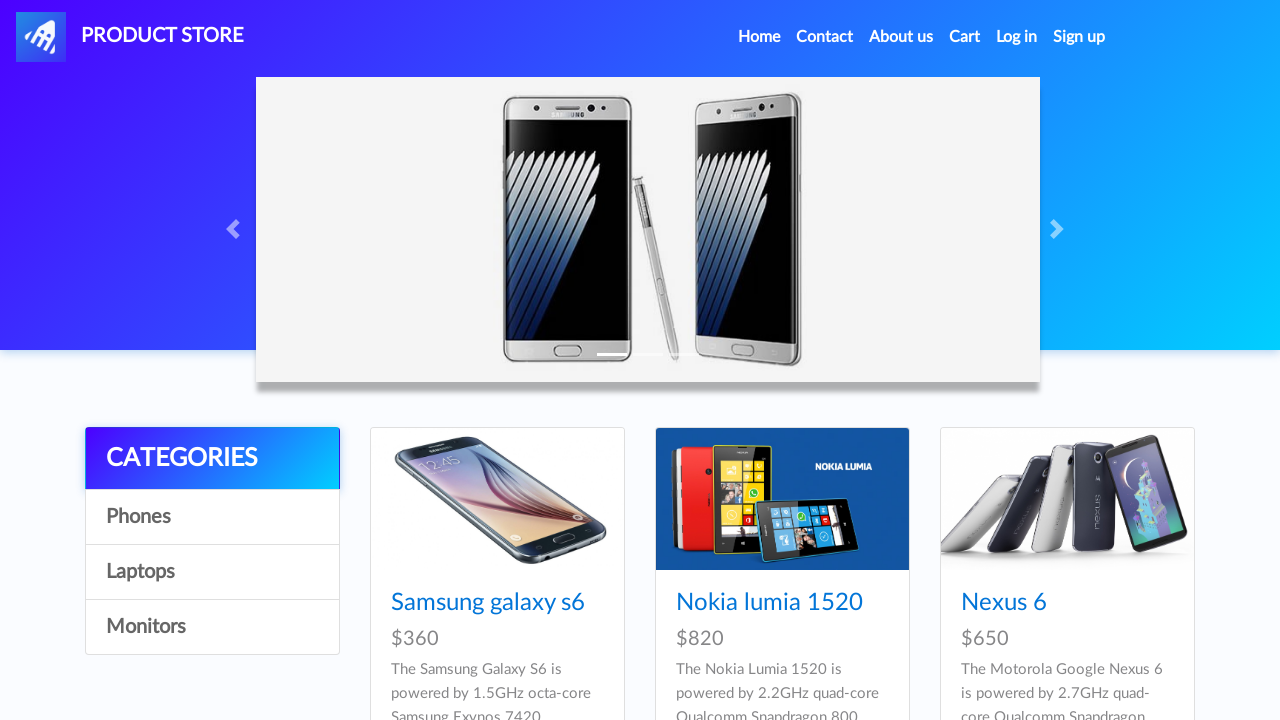

Waited for links to load on the page
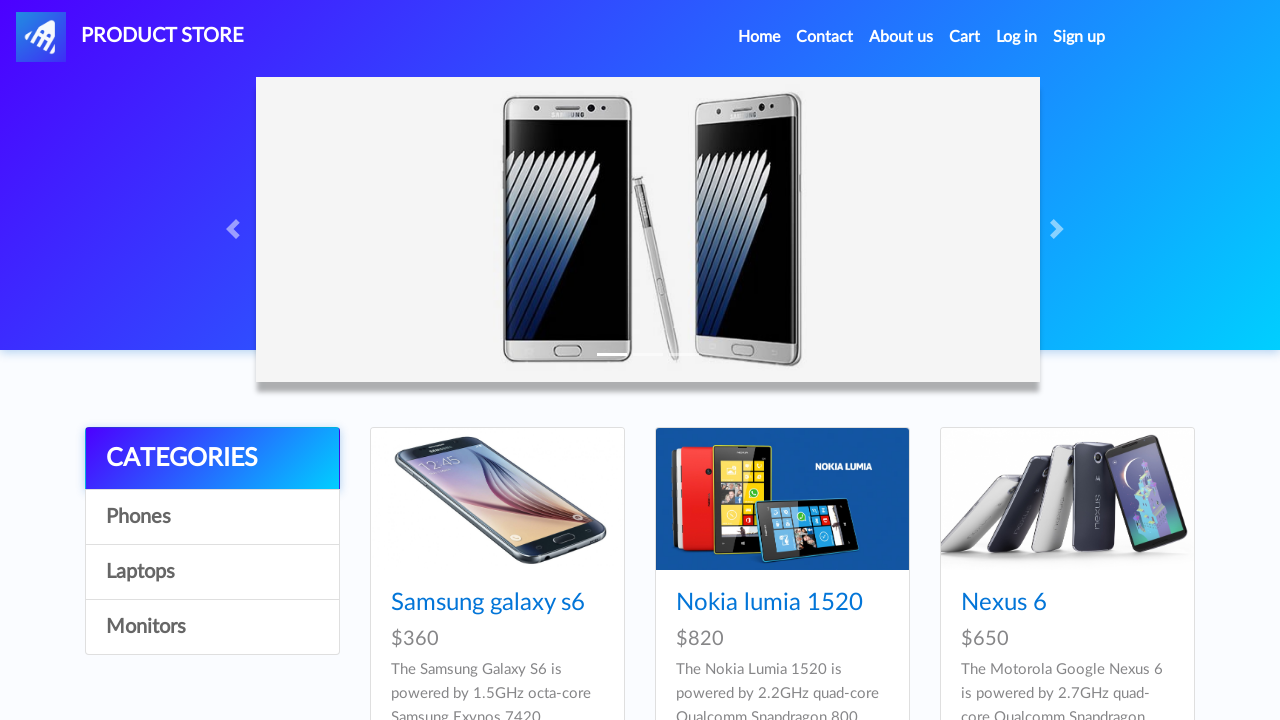

Located all links on the page
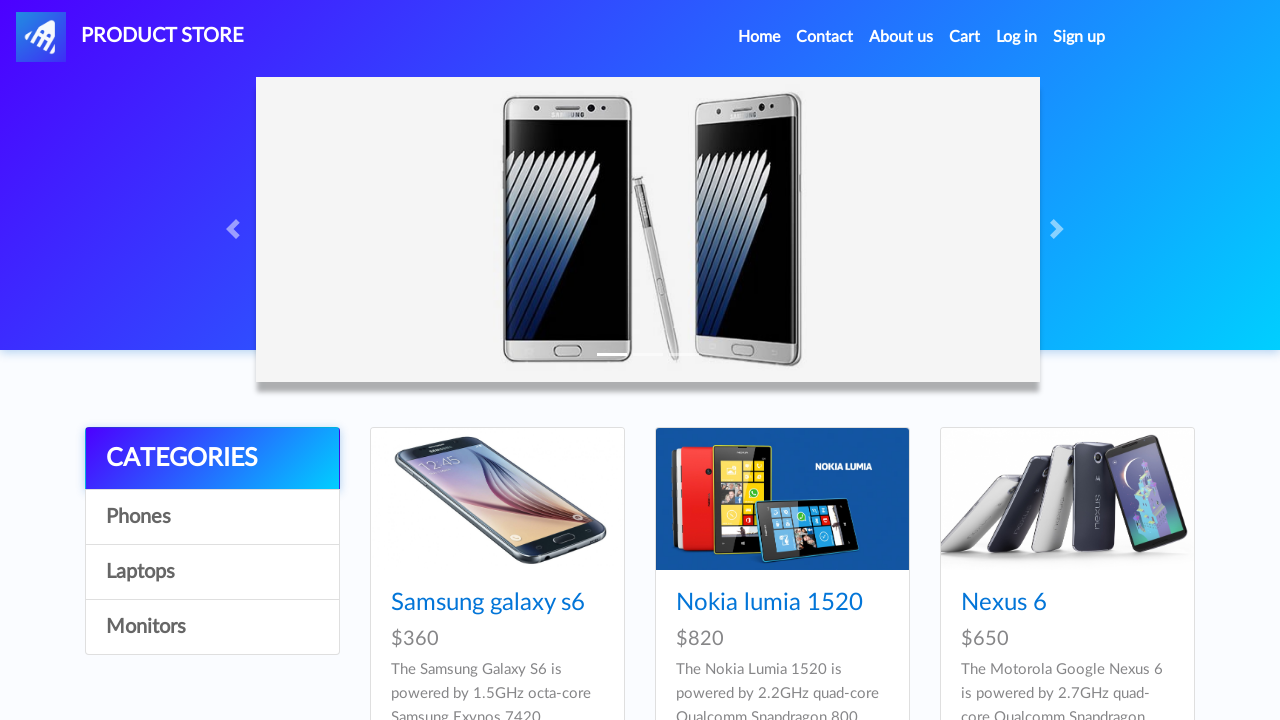

Verified that links are present on the page
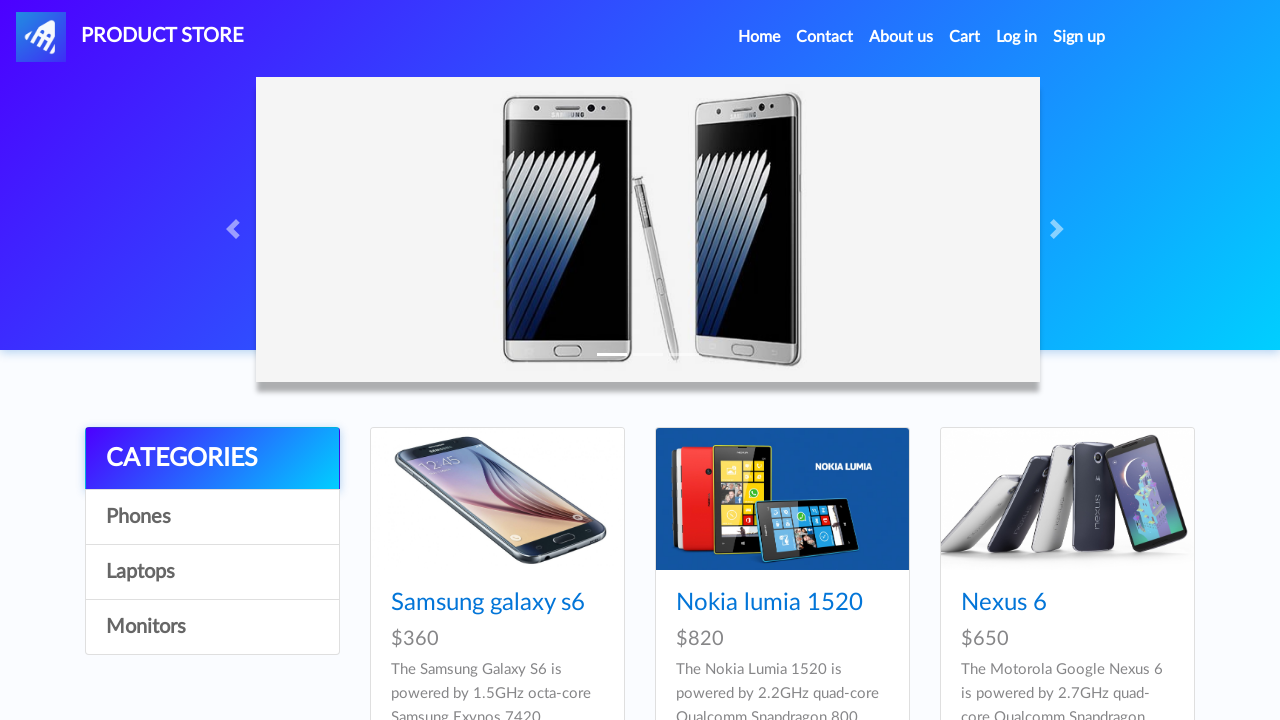

Waited for product listings to load in the product table
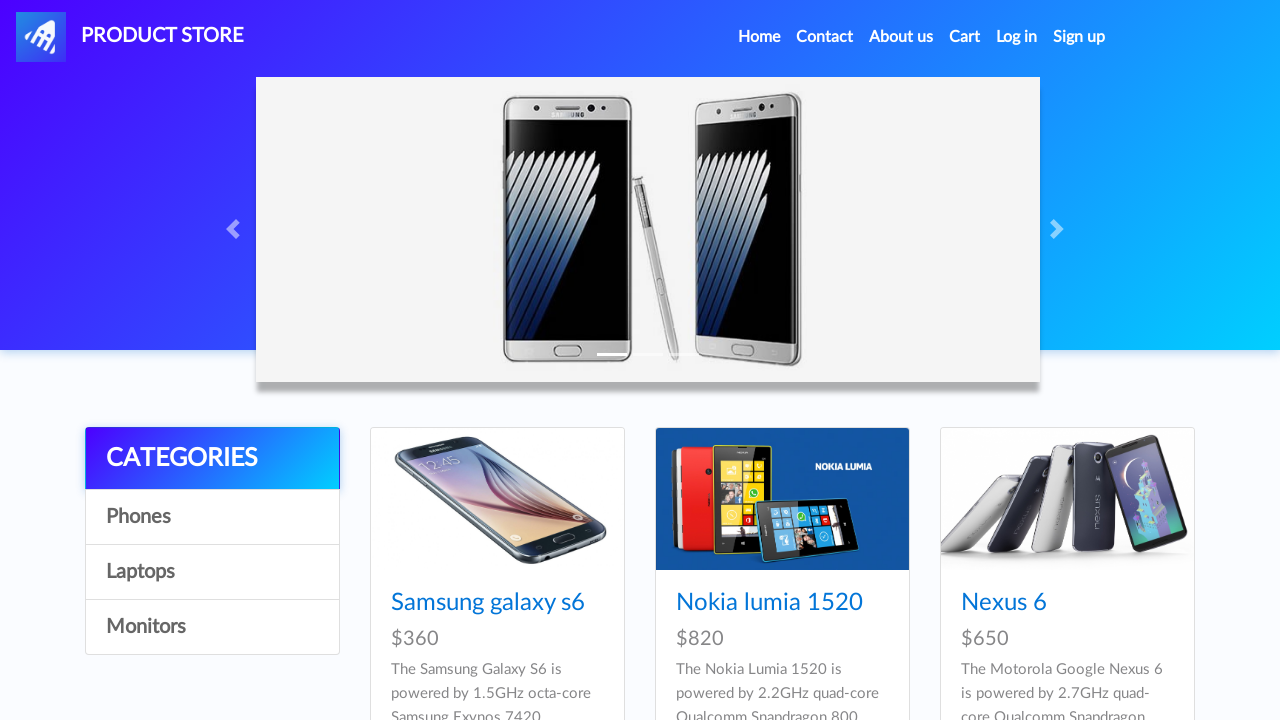

Located all product links in the product table
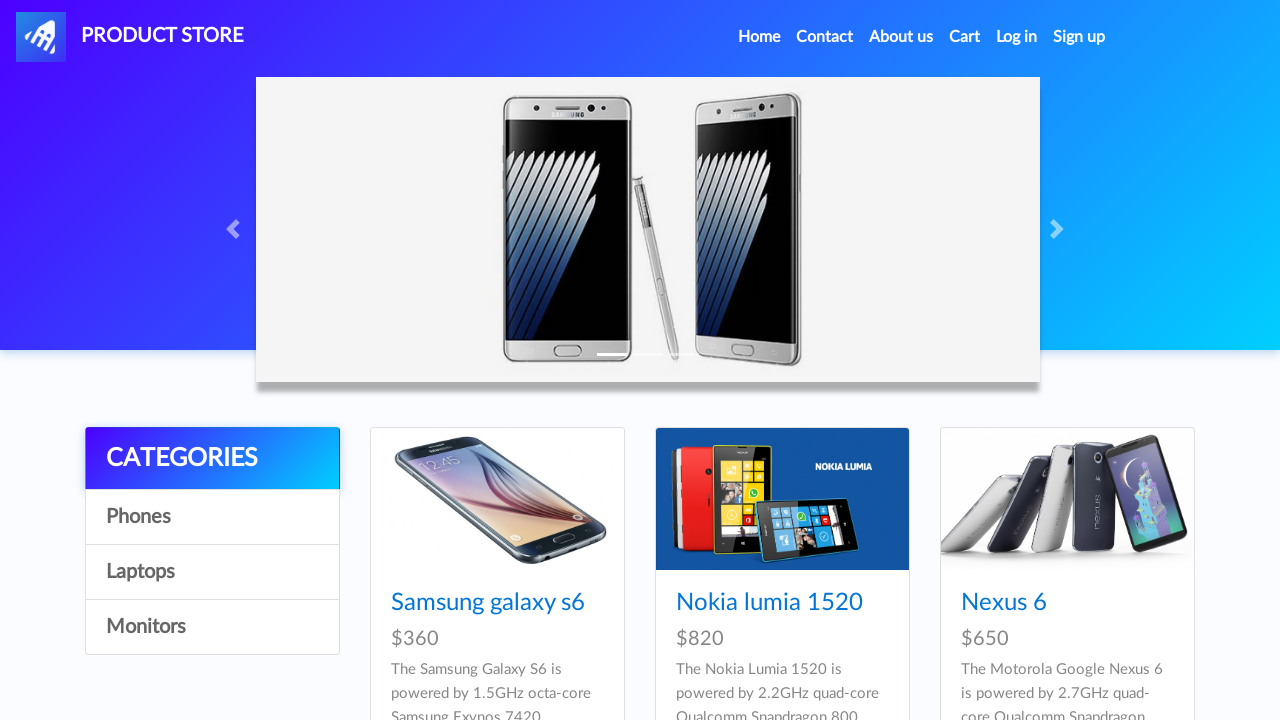

Verified that products are displayed on the page
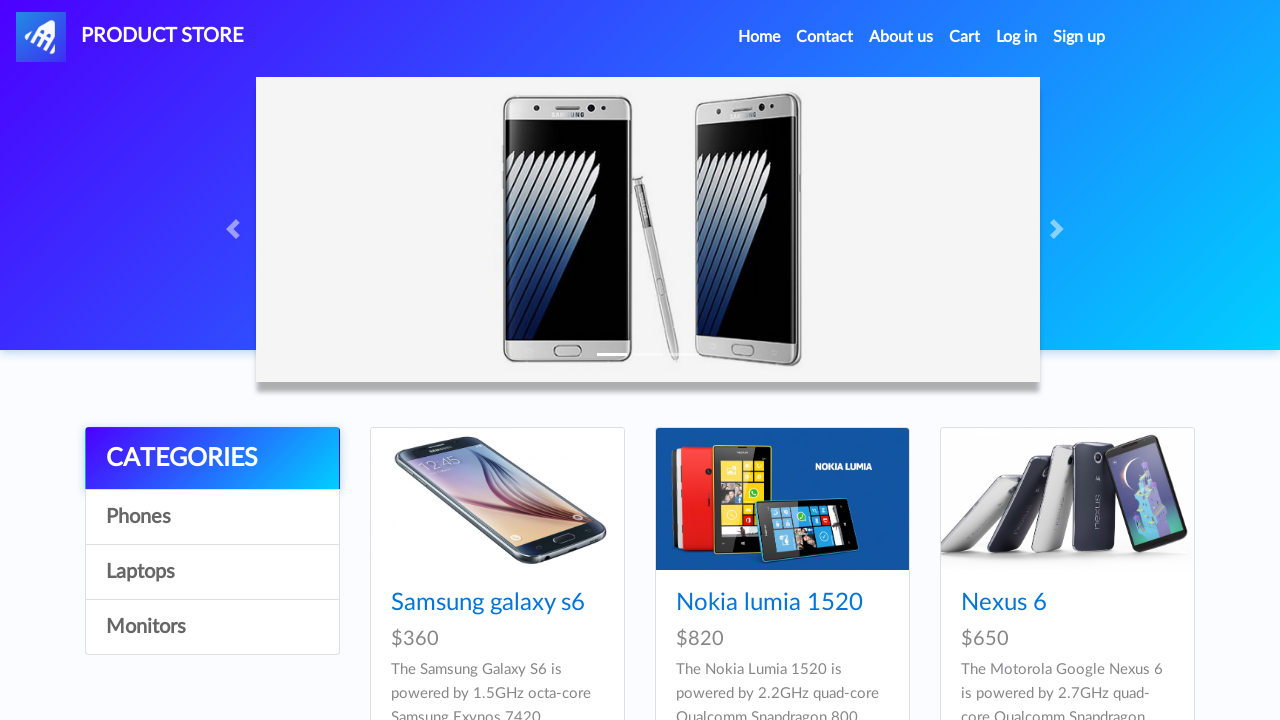

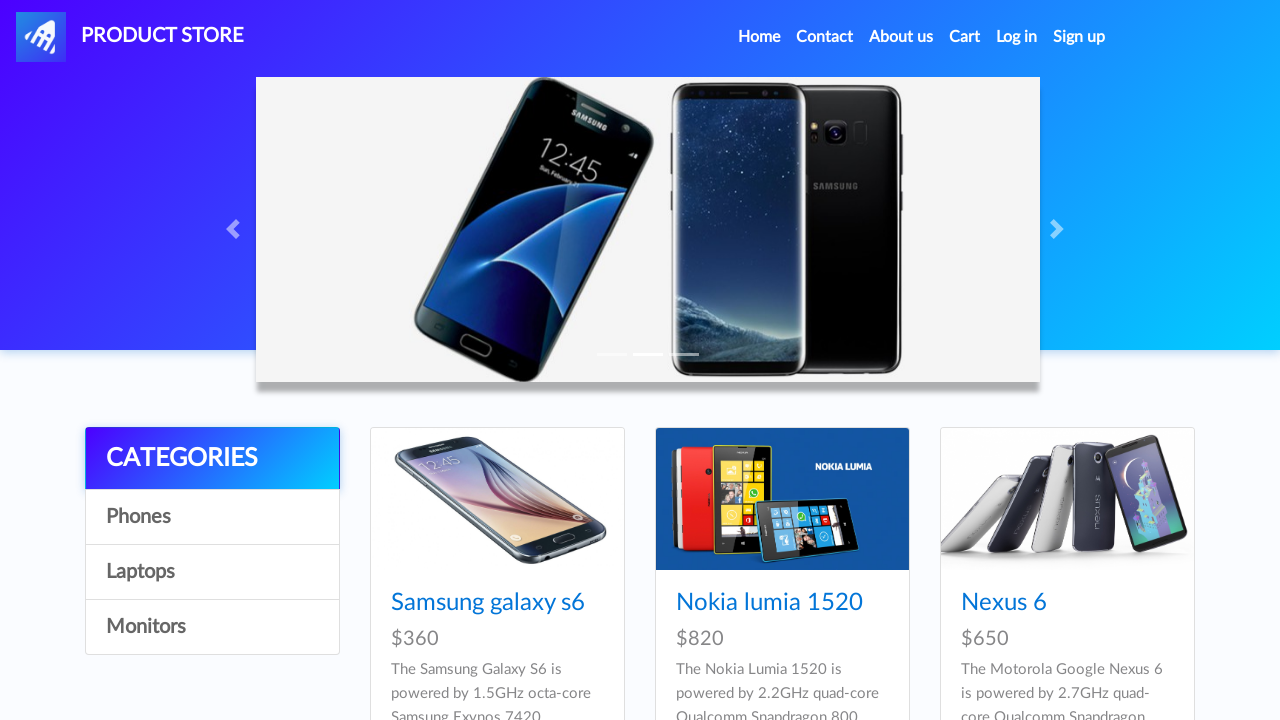